Tests radio button functionality on a flight booking practice page by clicking a trip type radio button and verifying that a date selection div becomes enabled/visible based on the style attribute change.

Starting URL: https://rahulshettyacademy.com/dropdownsPractise/

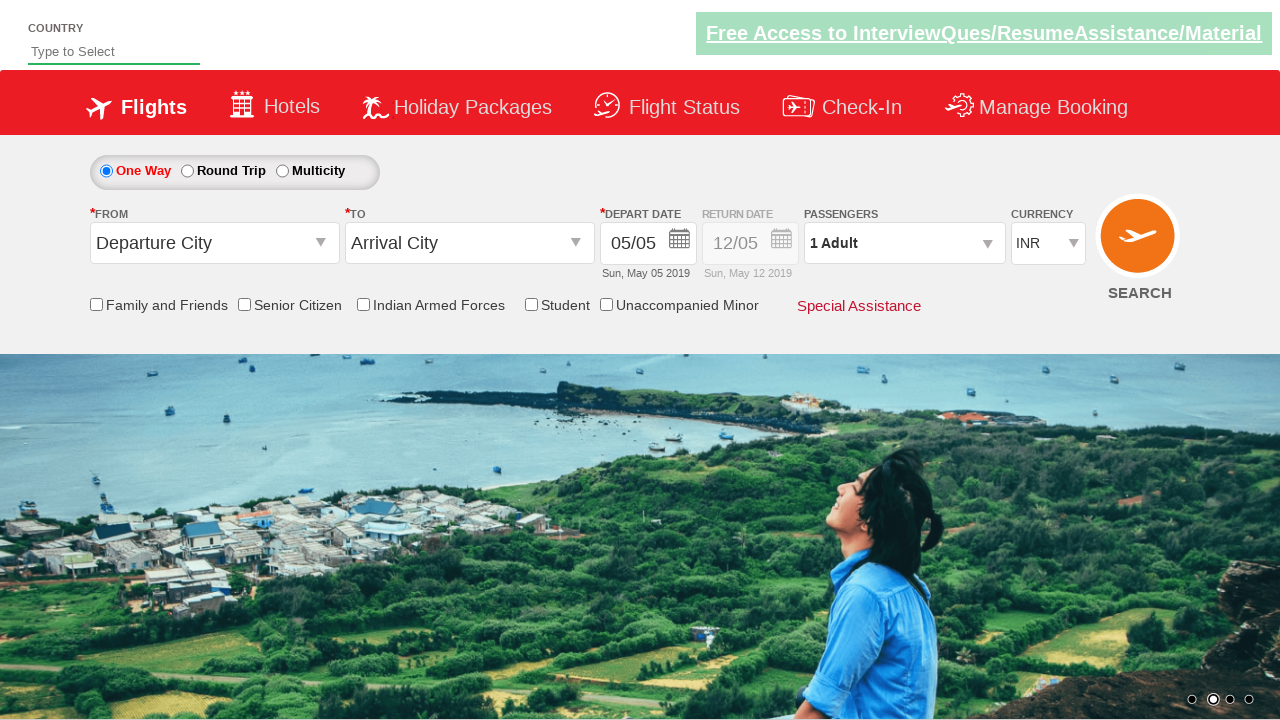

Retrieved initial style attribute of date selection div
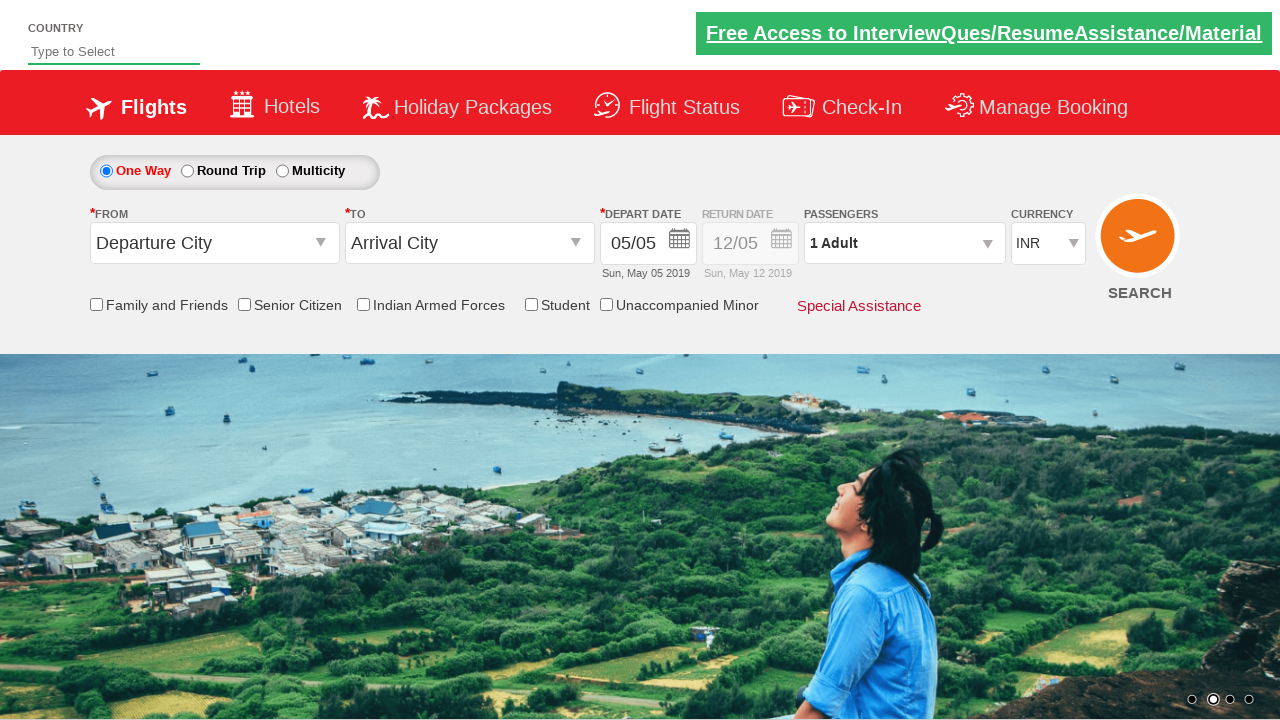

Clicked round trip radio button at (187, 171) on #ctl00_mainContent_rbtnl_Trip_1
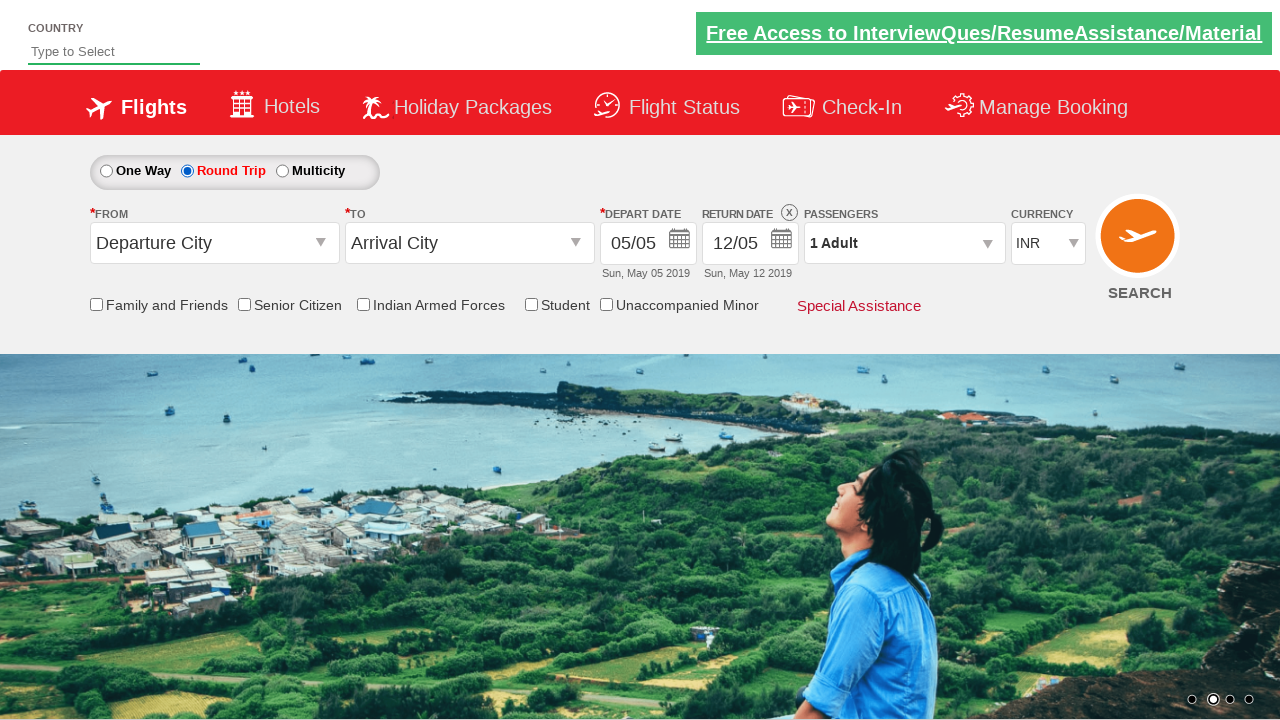

Waited 500ms for UI to update
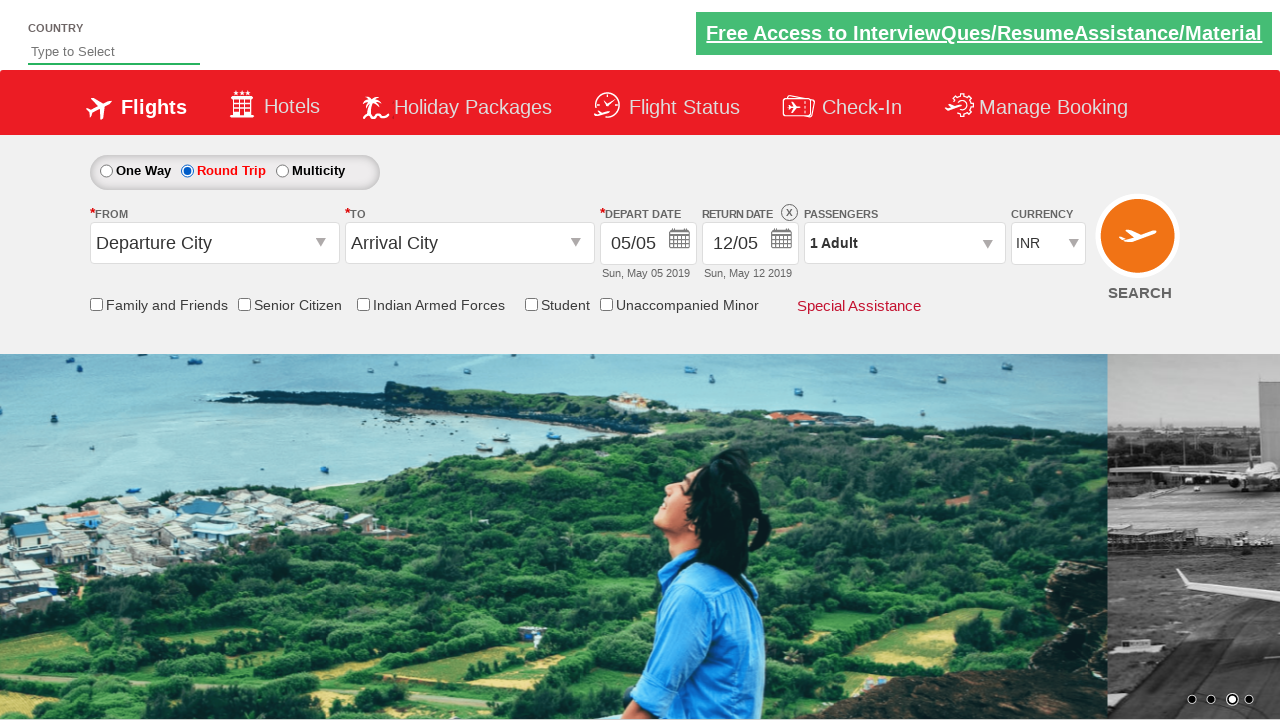

Retrieved updated style attribute of date selection div after radio button click
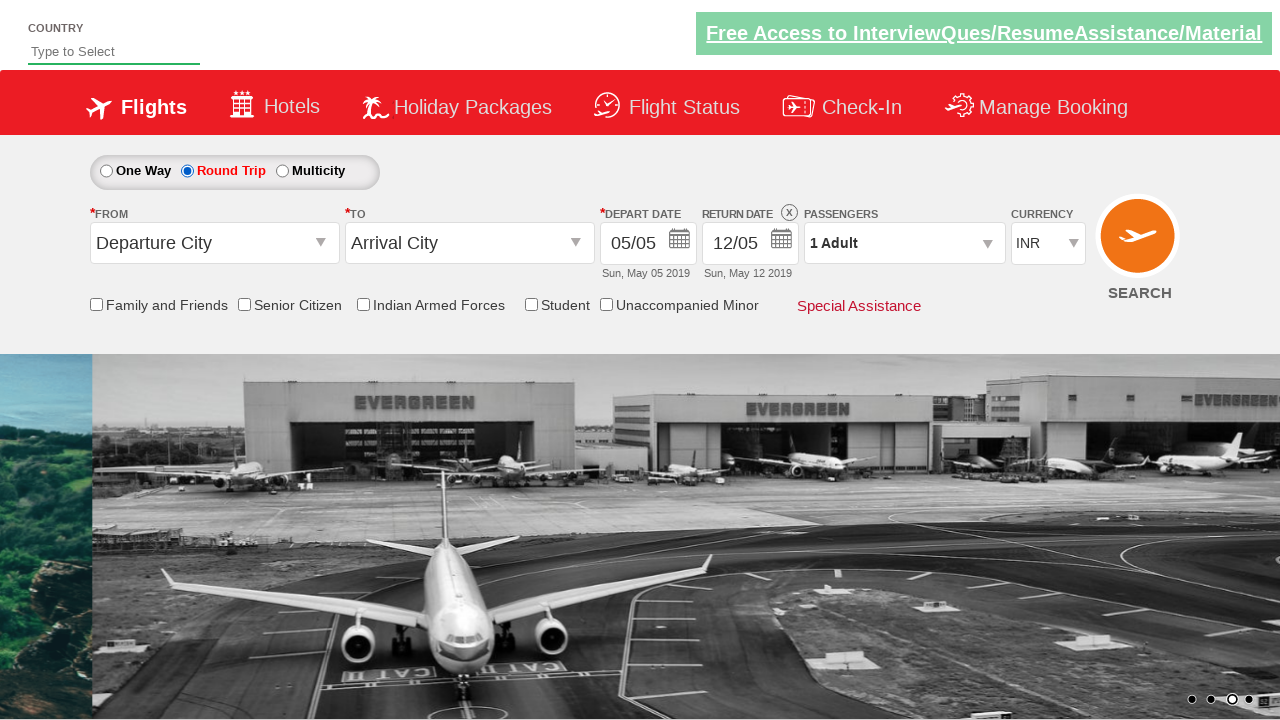

Verified that date selection div is enabled by checking style attribute contains '1'
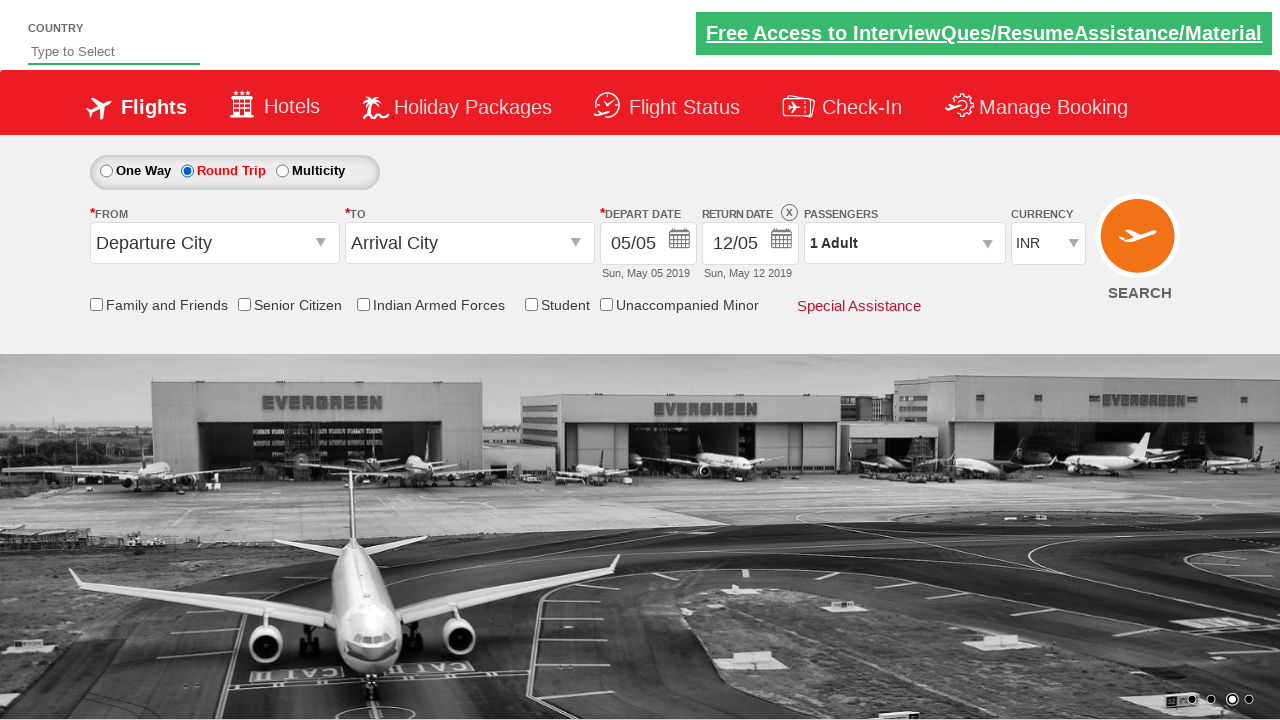

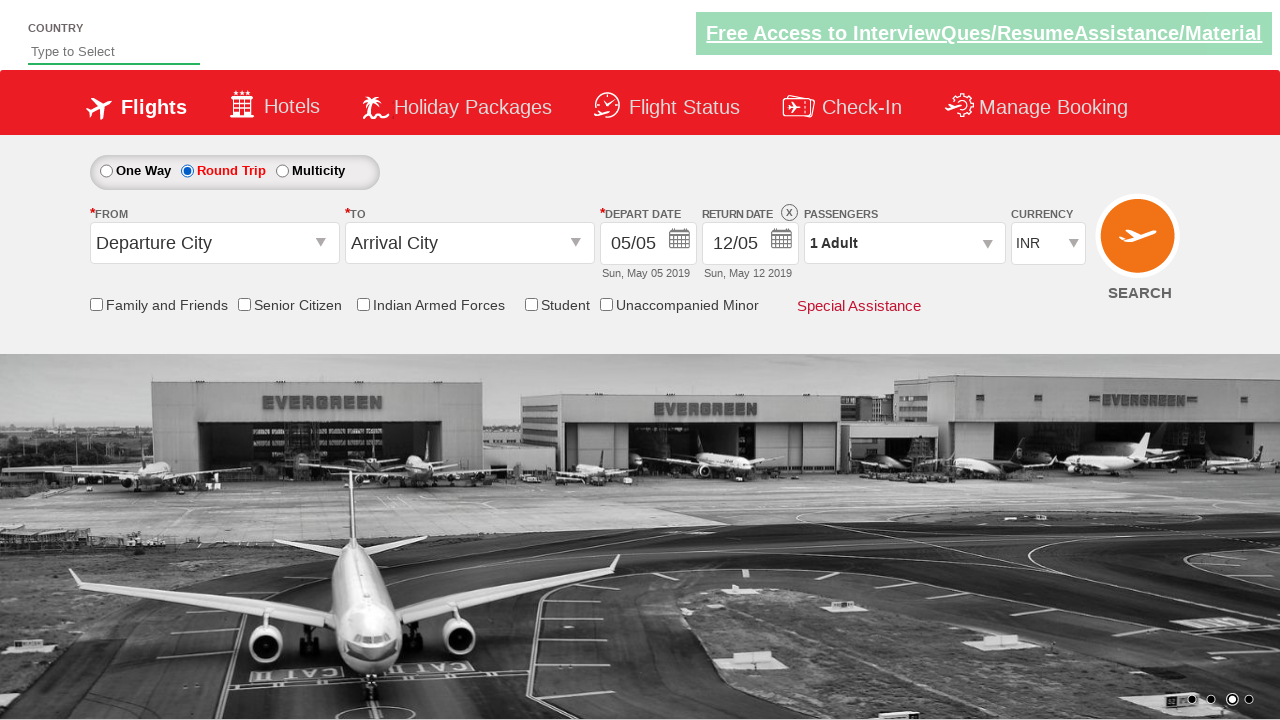